Tests that the Clear completed button displays correct text after completing an item

Starting URL: https://demo.playwright.dev/todomvc

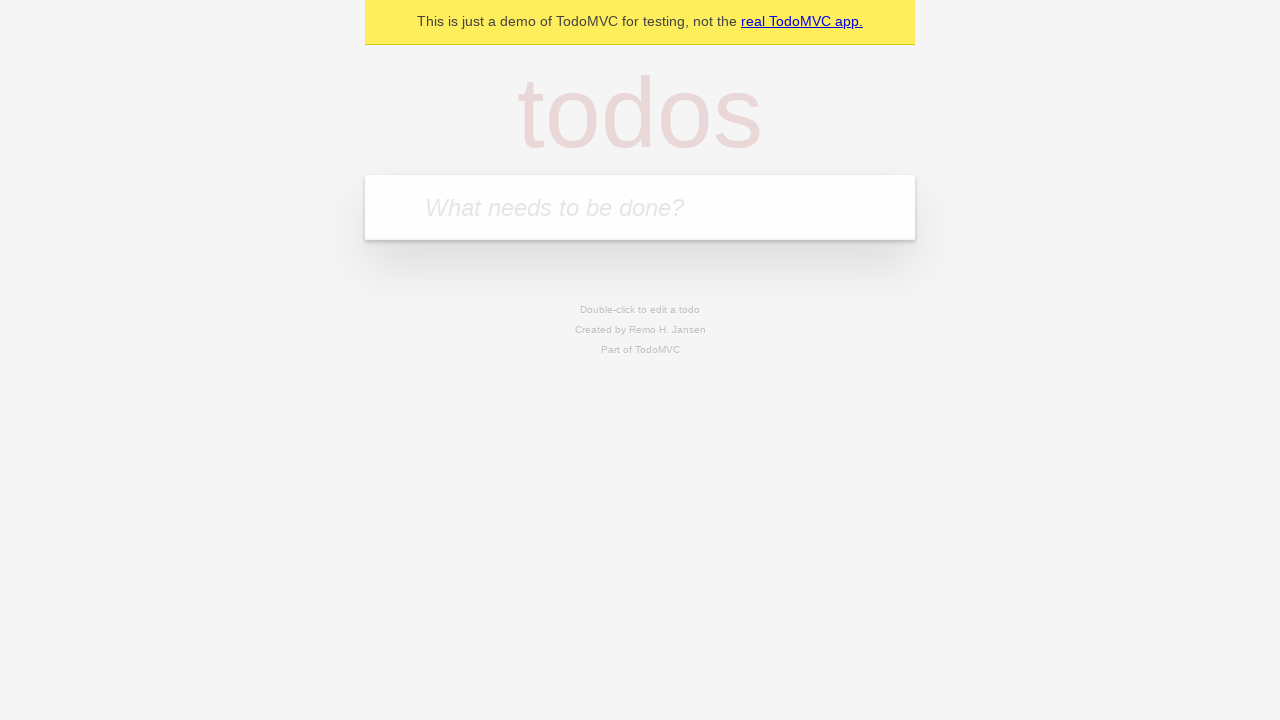

Filled new todo field with 'buy some cheese' on internal:attr=[placeholder="What needs to be done?"i]
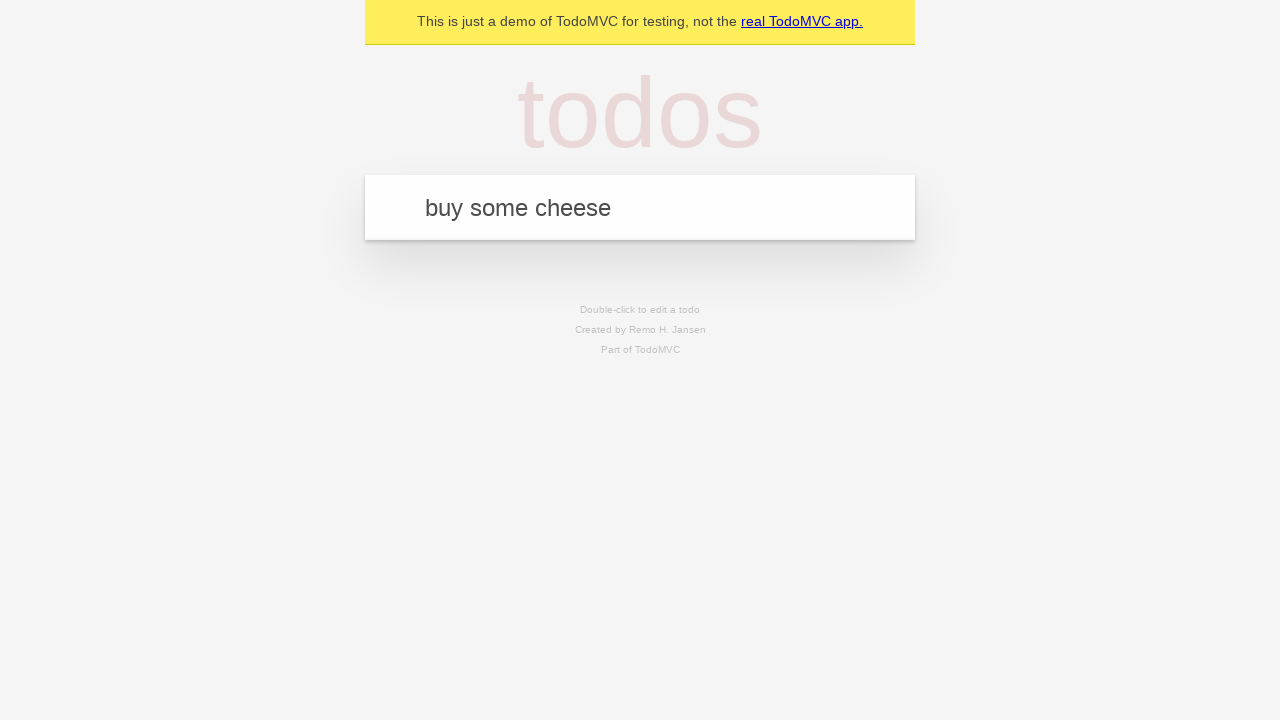

Pressed Enter to add todo 'buy some cheese' on internal:attr=[placeholder="What needs to be done?"i]
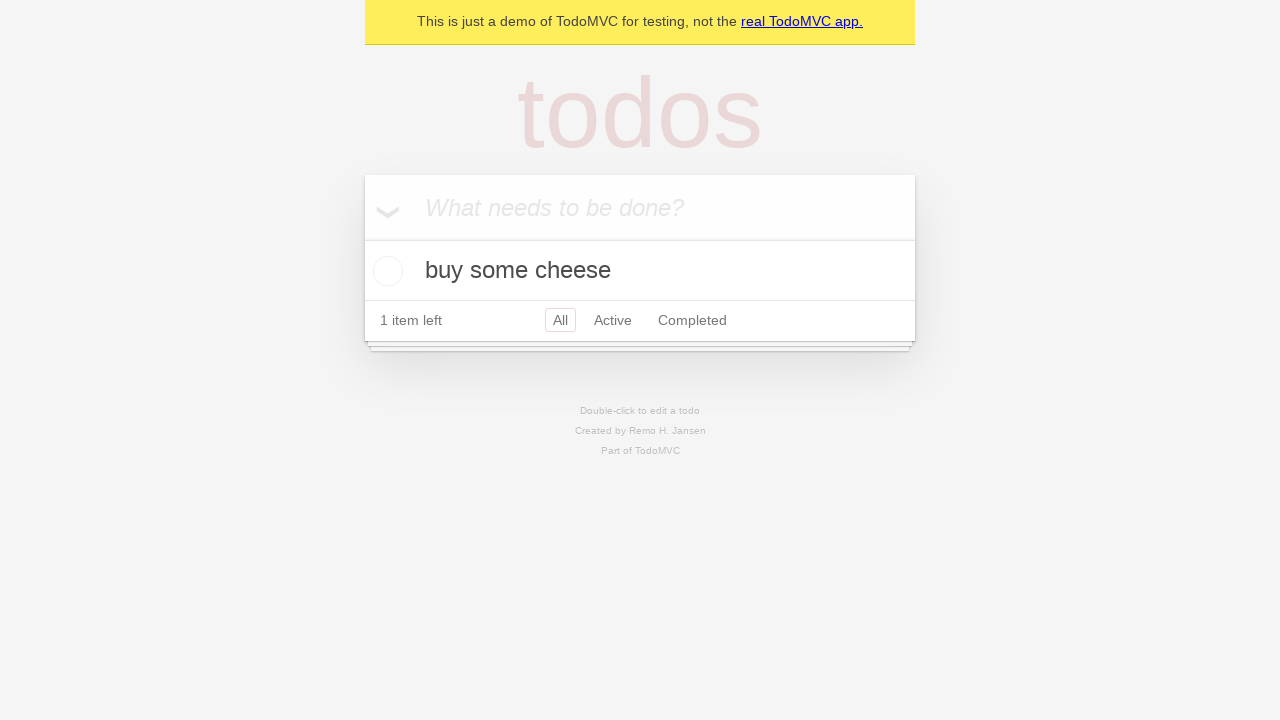

Filled new todo field with 'feed the cat' on internal:attr=[placeholder="What needs to be done?"i]
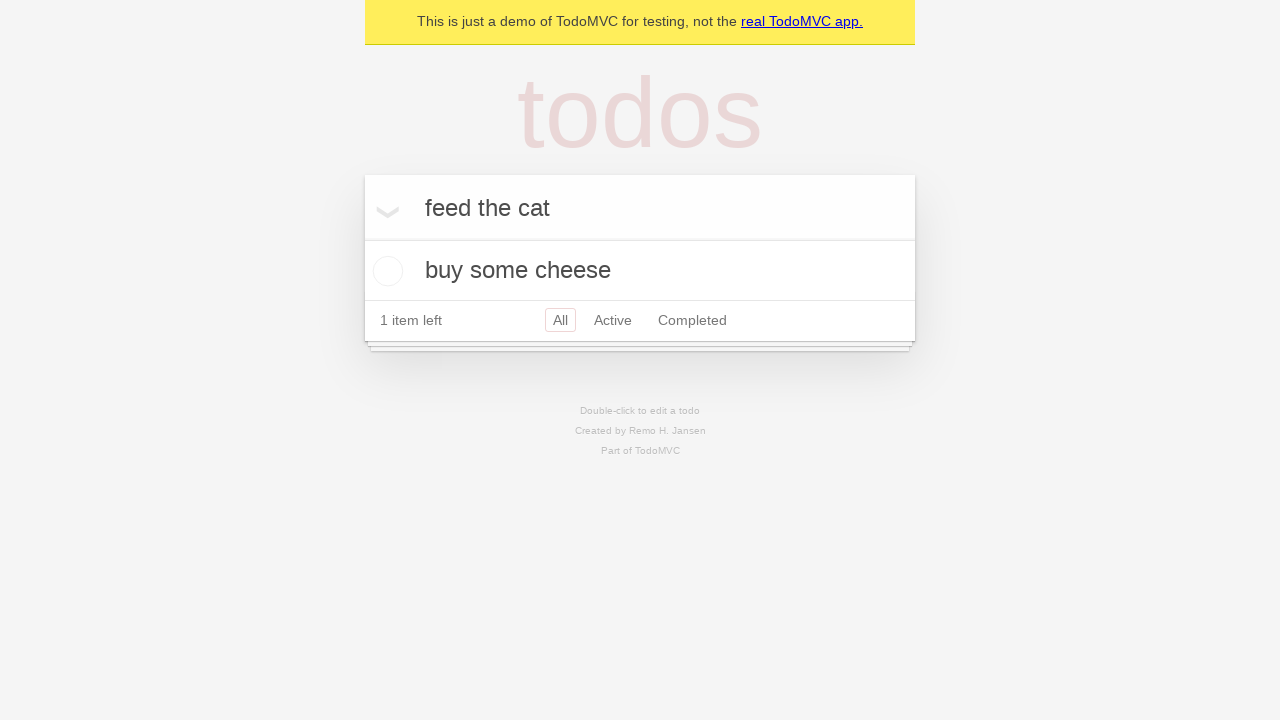

Pressed Enter to add todo 'feed the cat' on internal:attr=[placeholder="What needs to be done?"i]
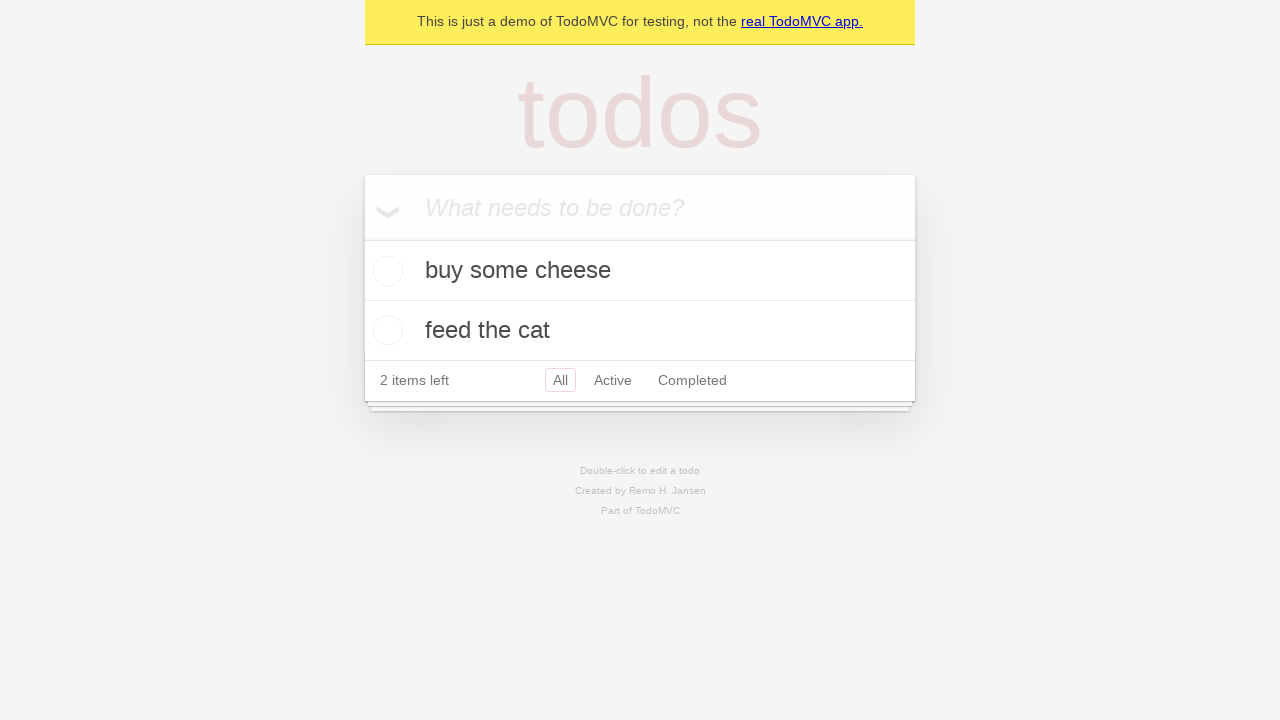

Filled new todo field with 'book a doctors appointment' on internal:attr=[placeholder="What needs to be done?"i]
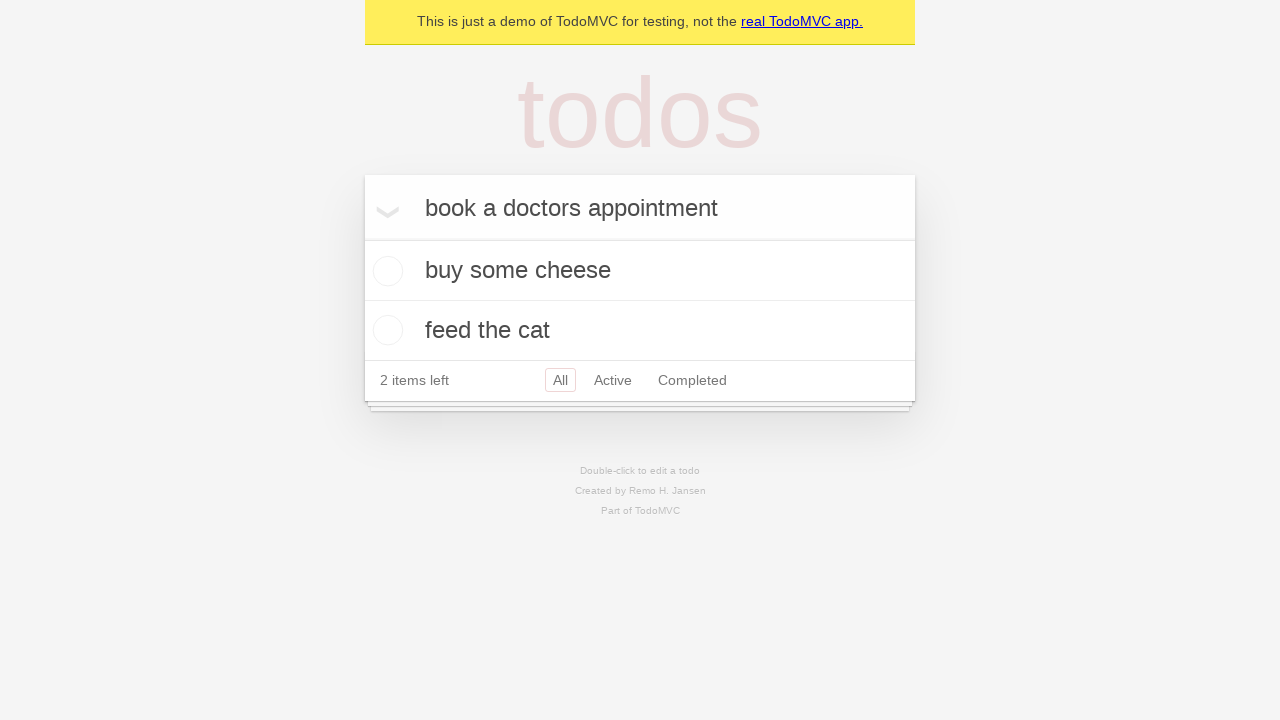

Pressed Enter to add todo 'book a doctors appointment' on internal:attr=[placeholder="What needs to be done?"i]
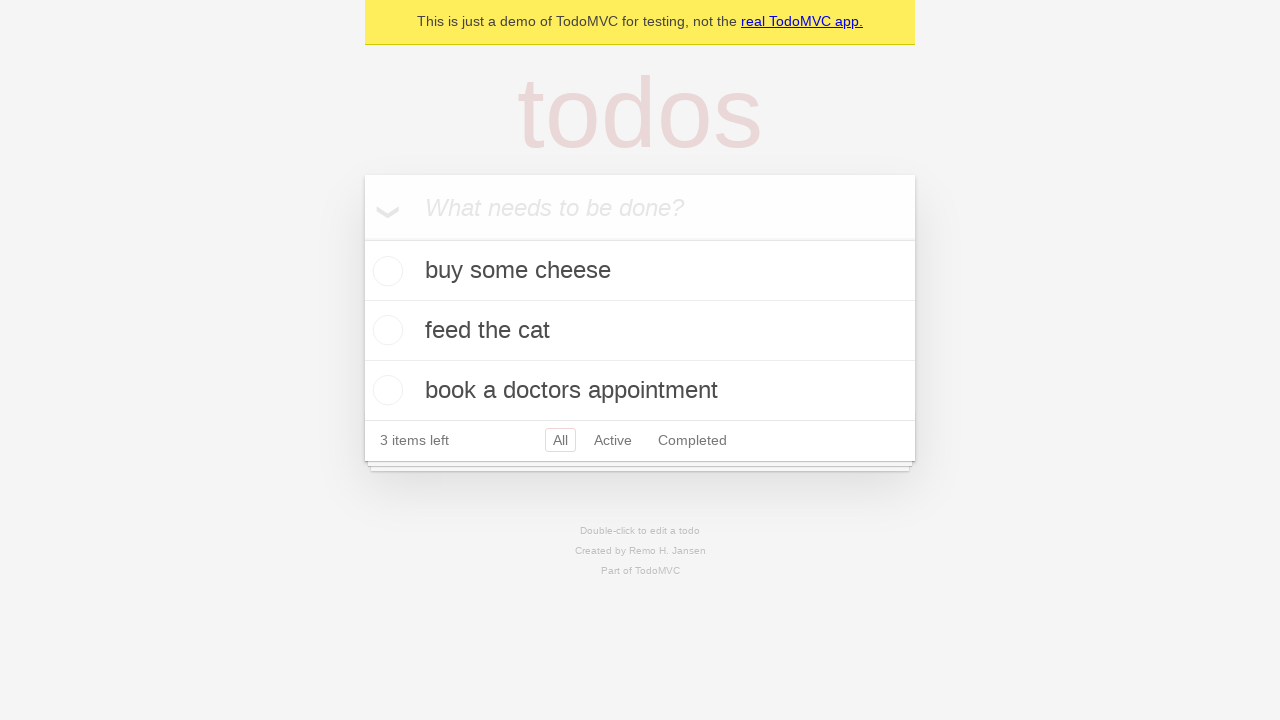

Checked the first todo item as completed at (385, 271) on .todo-list li .toggle >> nth=0
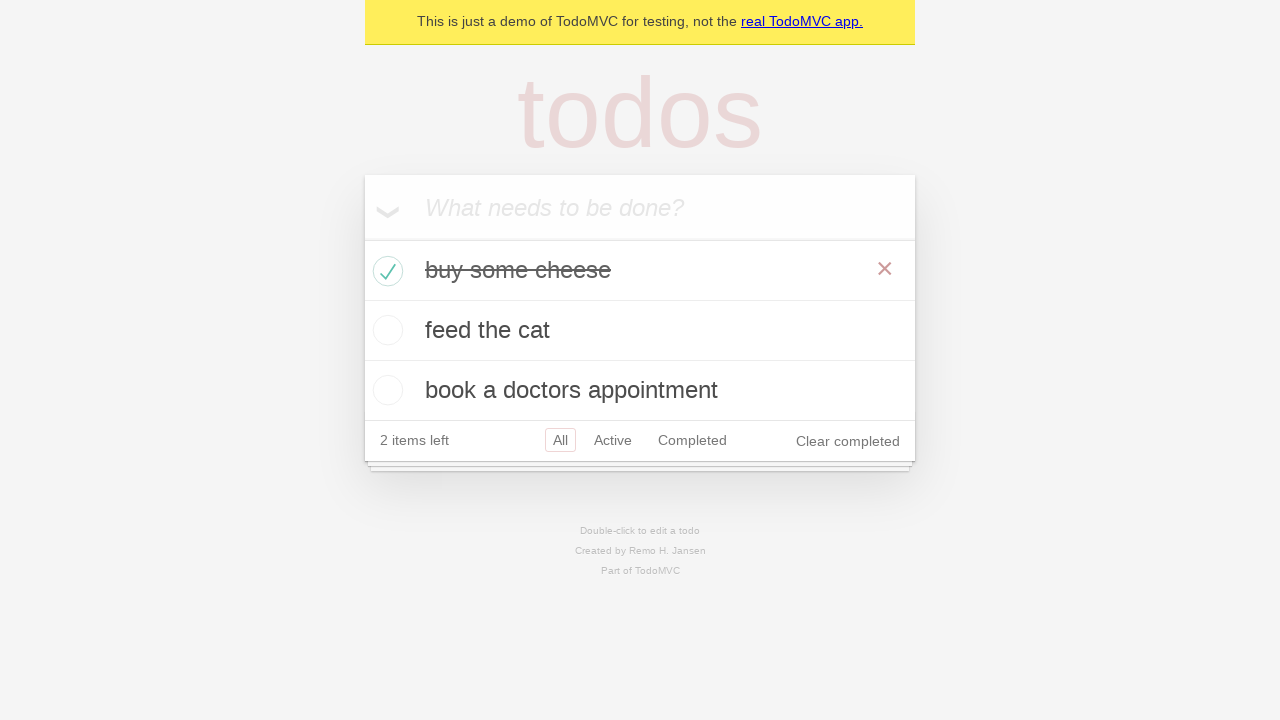

Clear completed button appeared after checking item
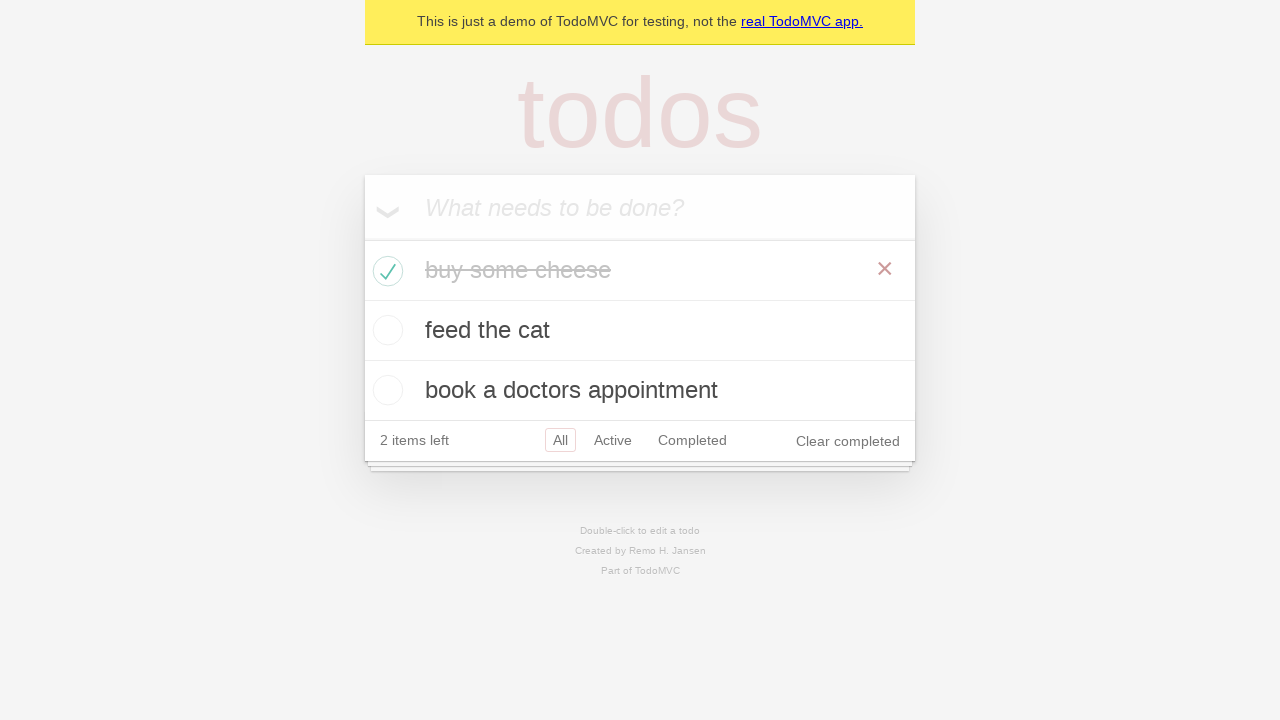

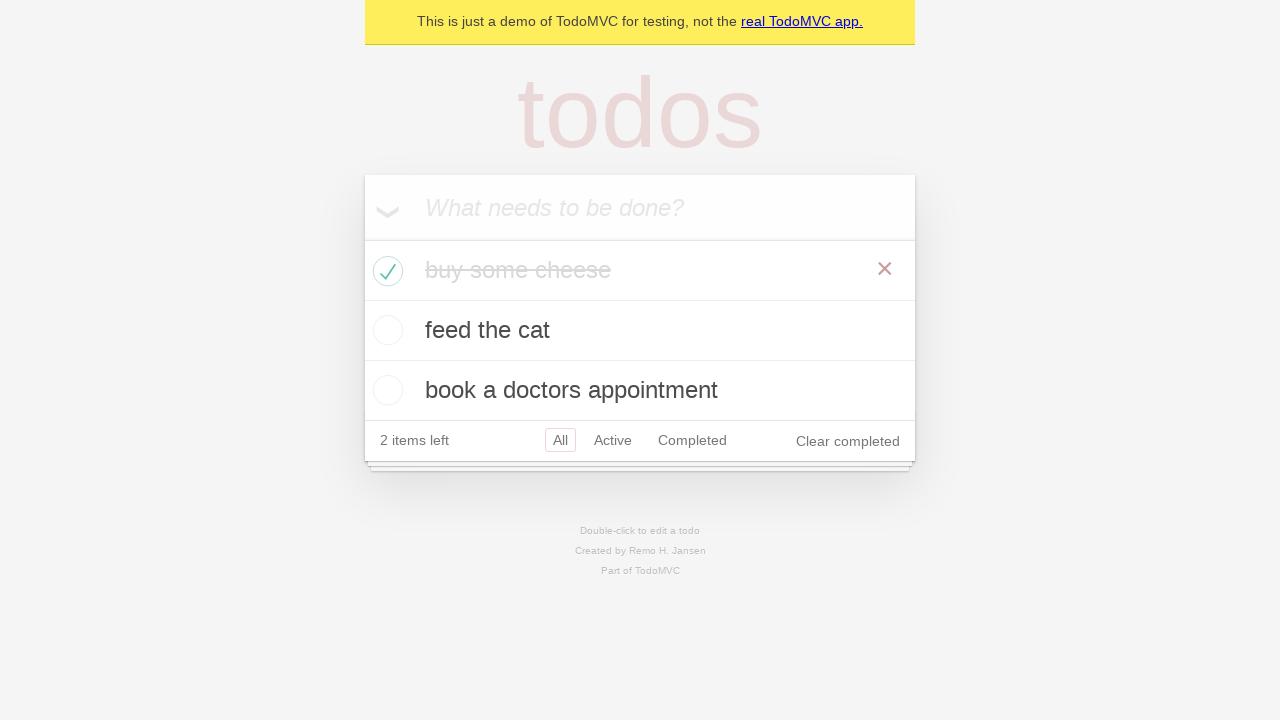